Tests dropdown selection functionality on a demo site by selecting Yellow, Red, and White colors using different selection methods (index, value, visible text) and validating each selection.

Starting URL: https://demoqa.com/select-menu

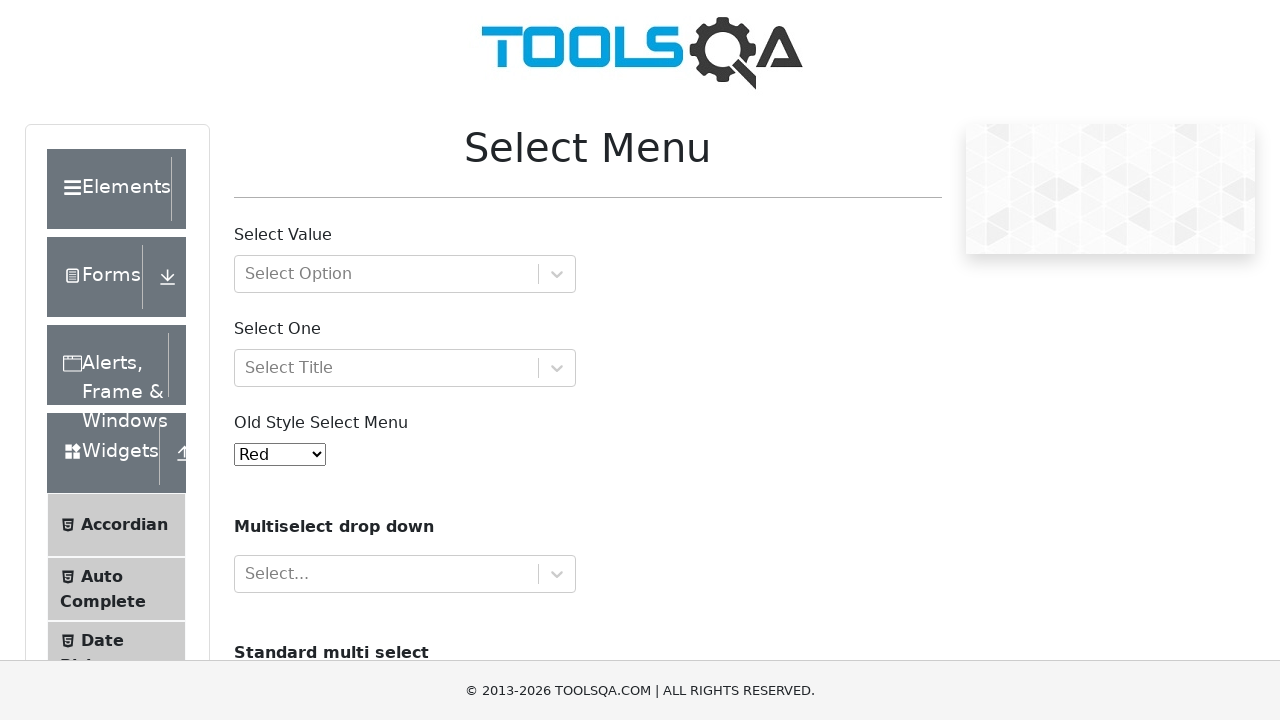

Selected Yellow color by index 3 from dropdown on select#oldSelectMenu
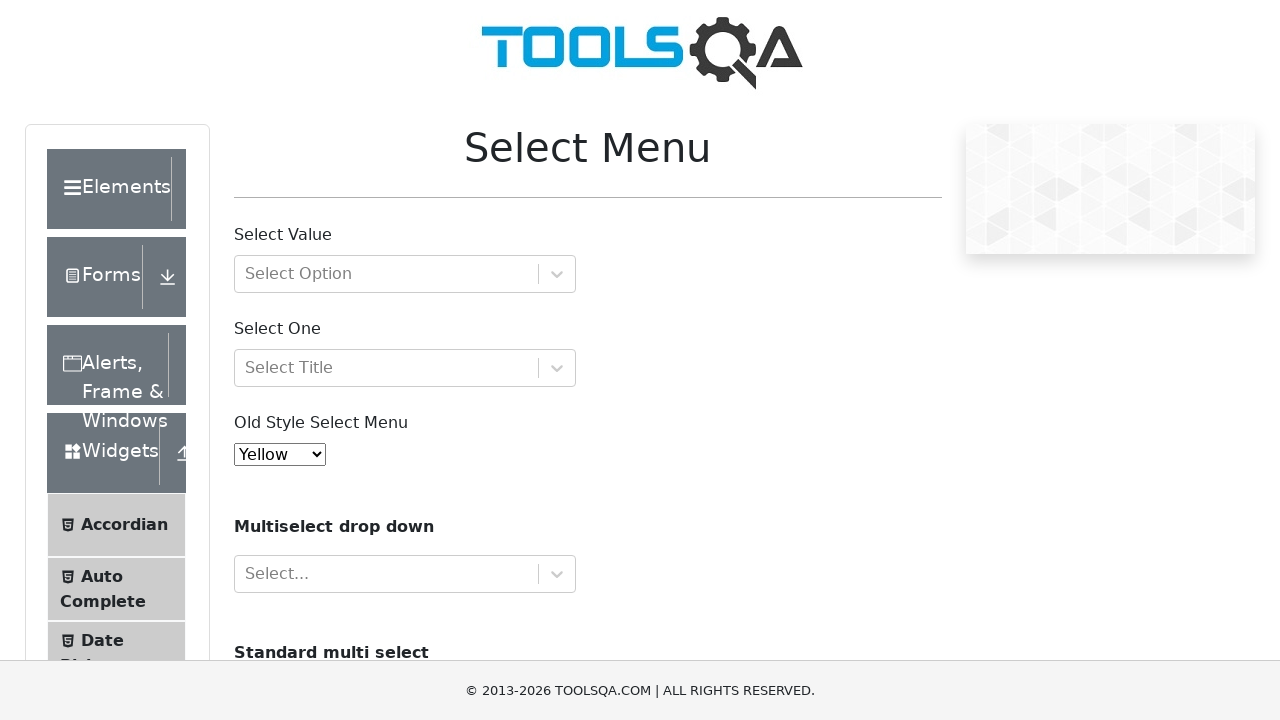

Retrieved selected dropdown value
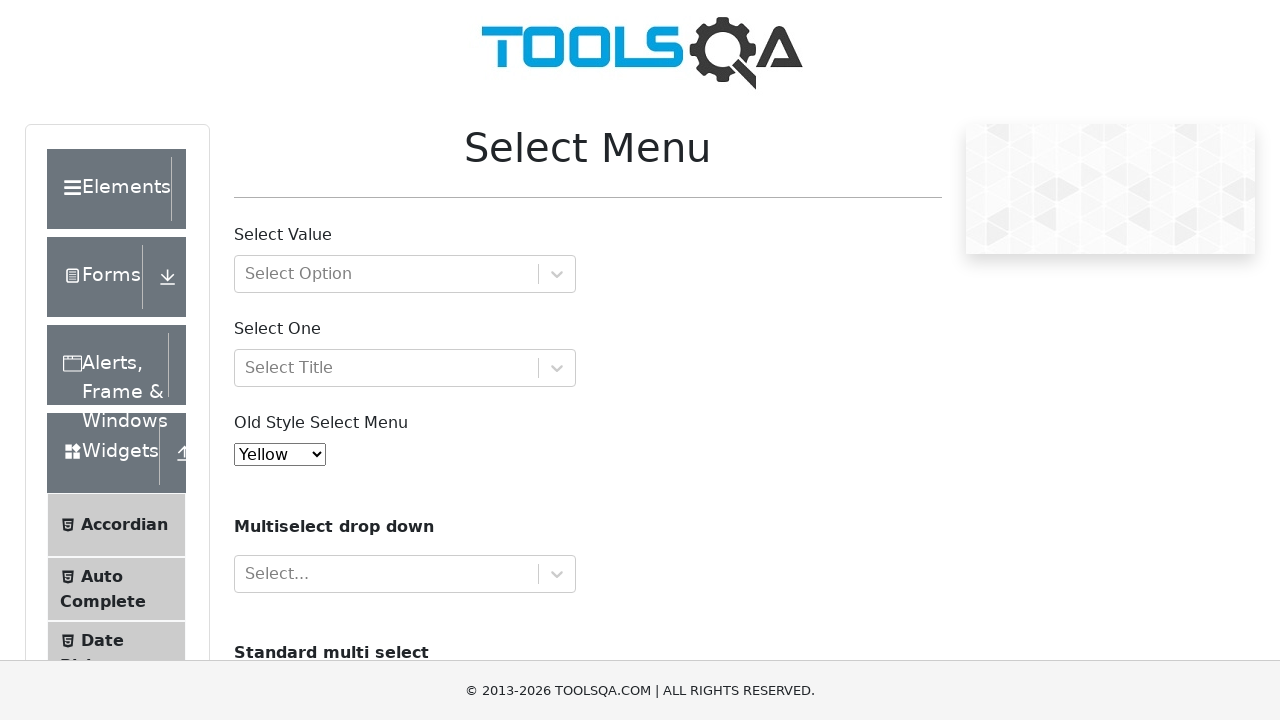

Validated Yellow is currently selected
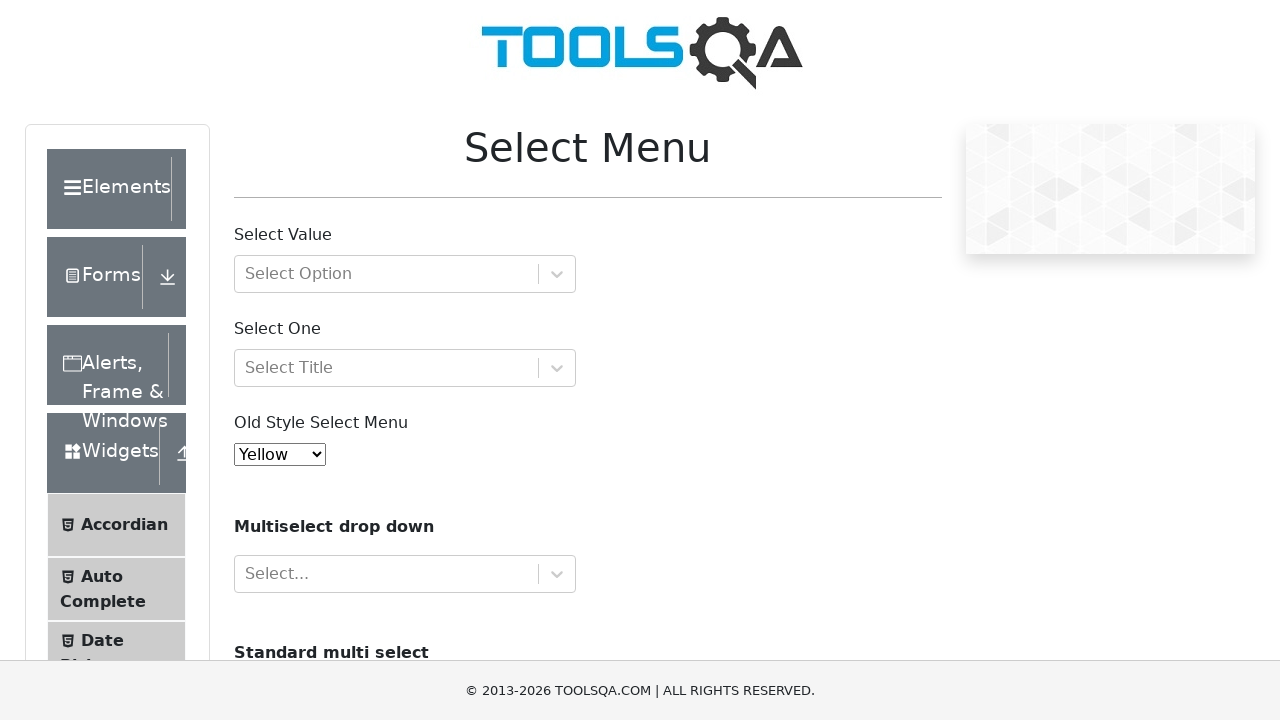

Selected Red color by value from dropdown on select#oldSelectMenu
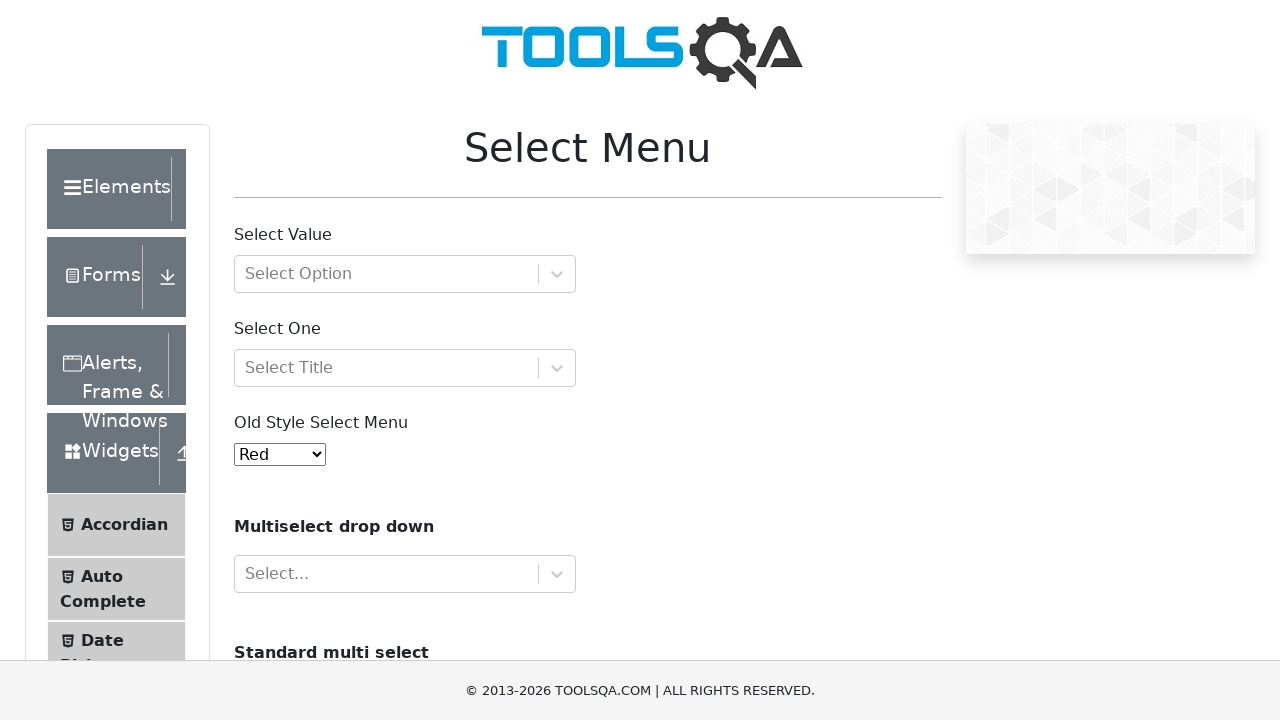

Retrieved selected dropdown value
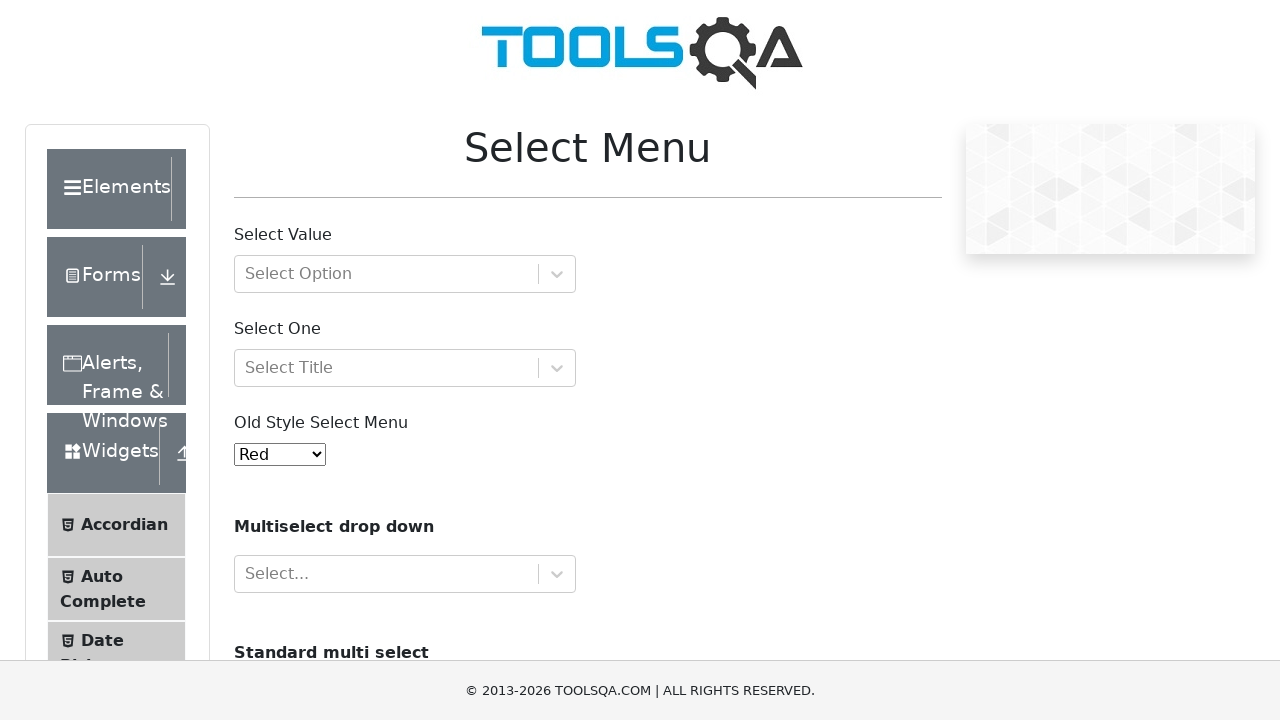

Validated Red is currently selected
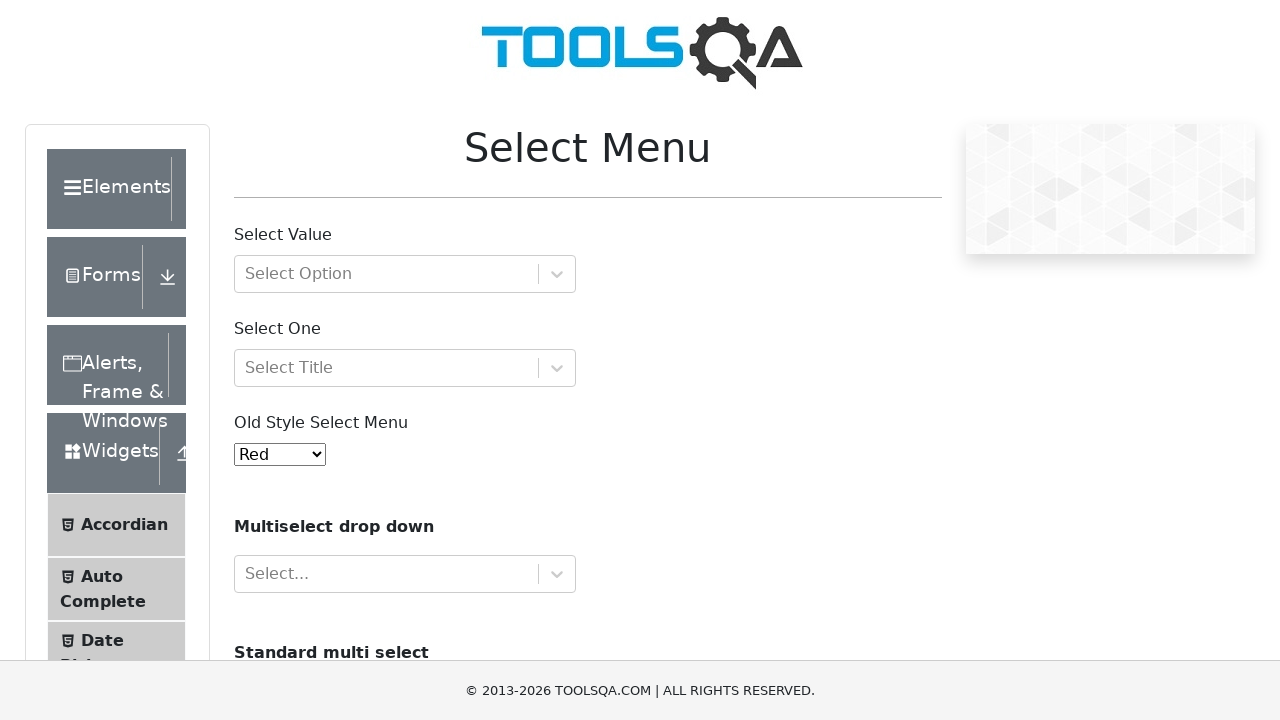

Selected White color by visible text from dropdown on select#oldSelectMenu
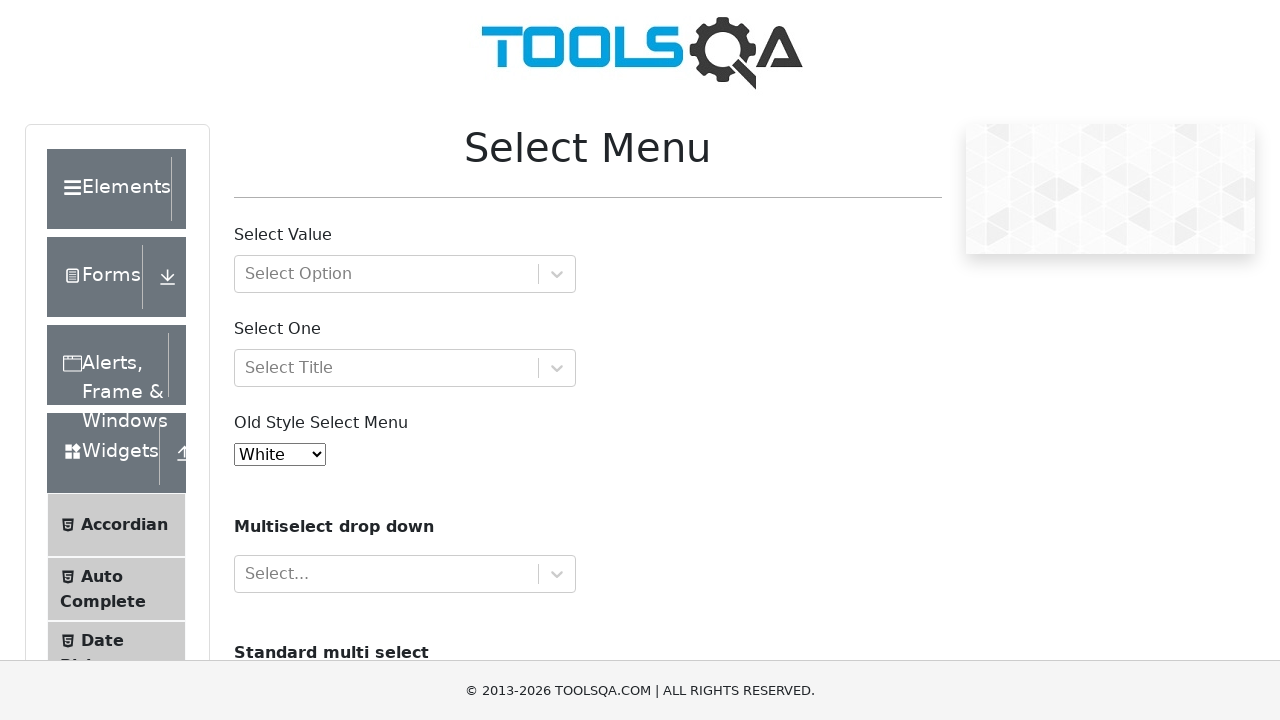

Retrieved currently checked option text
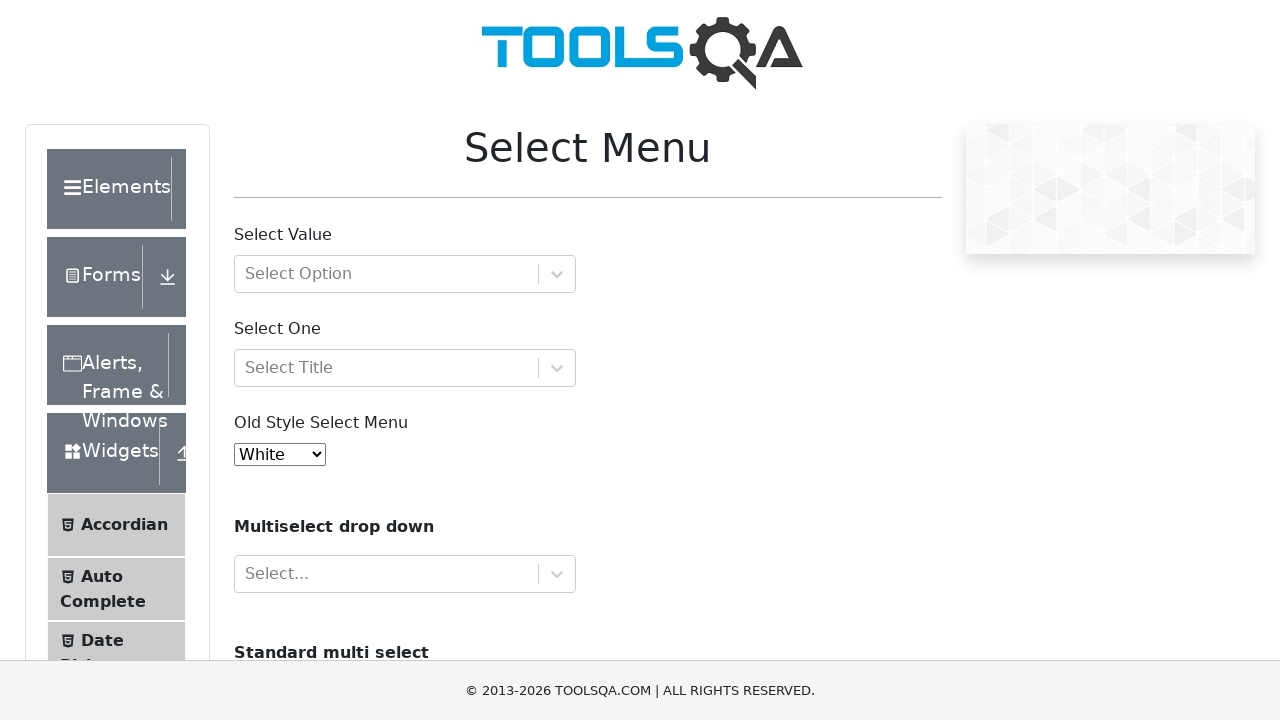

Validated White is currently selected
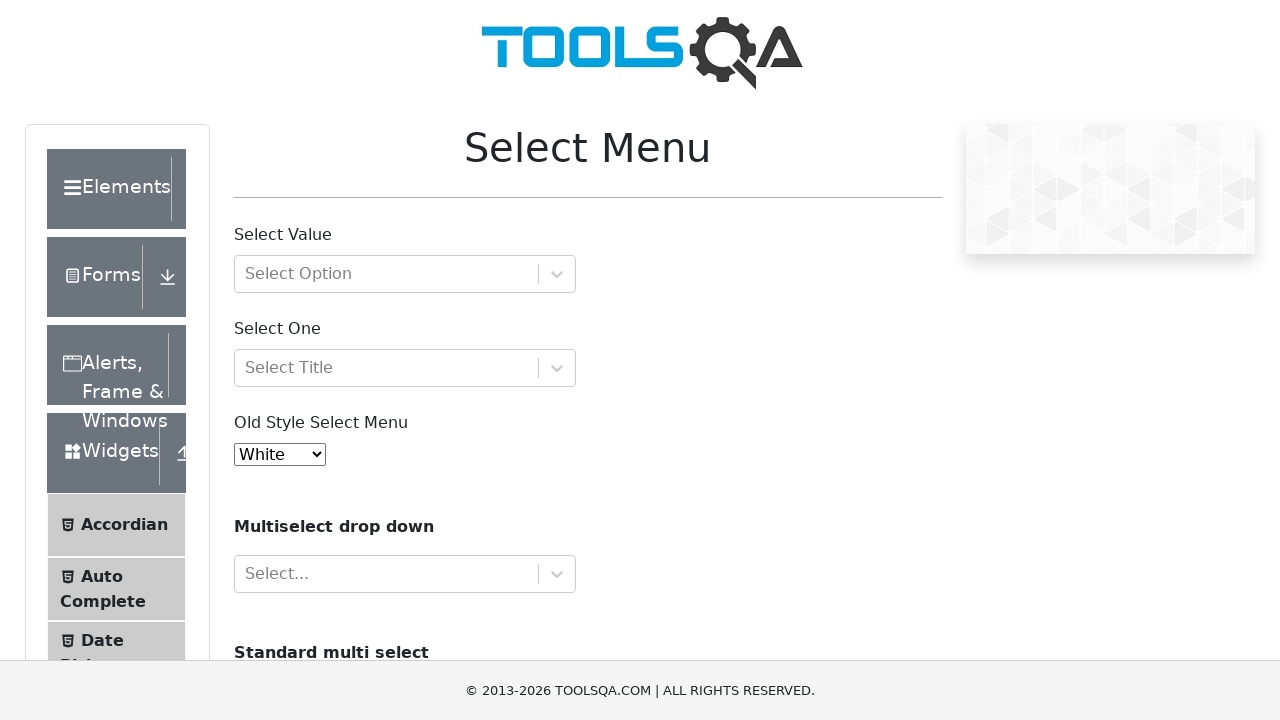

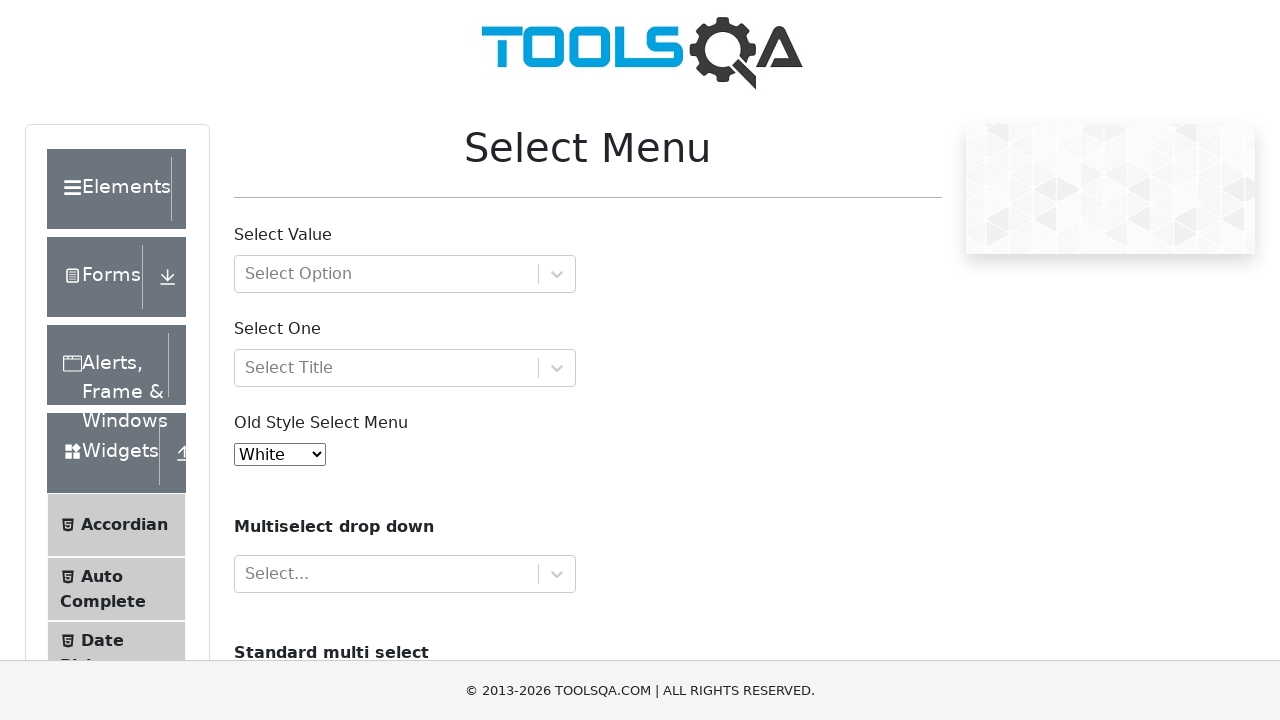